Tests explicit wait for attribute change - waits for paragraph style attribute to contain specific color value

Starting URL: https://kristinek.github.io/site/examples/sync

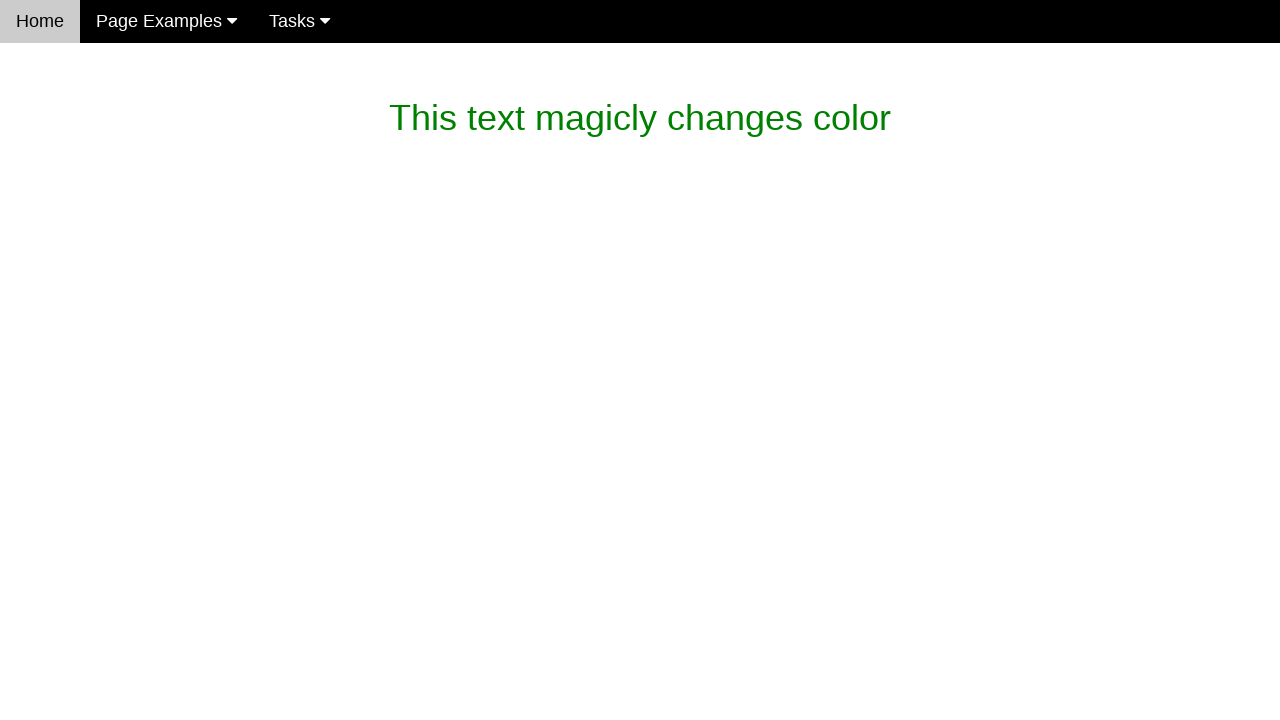

Waited for paragraph style attribute to contain color: rgb(119, 119, 119)
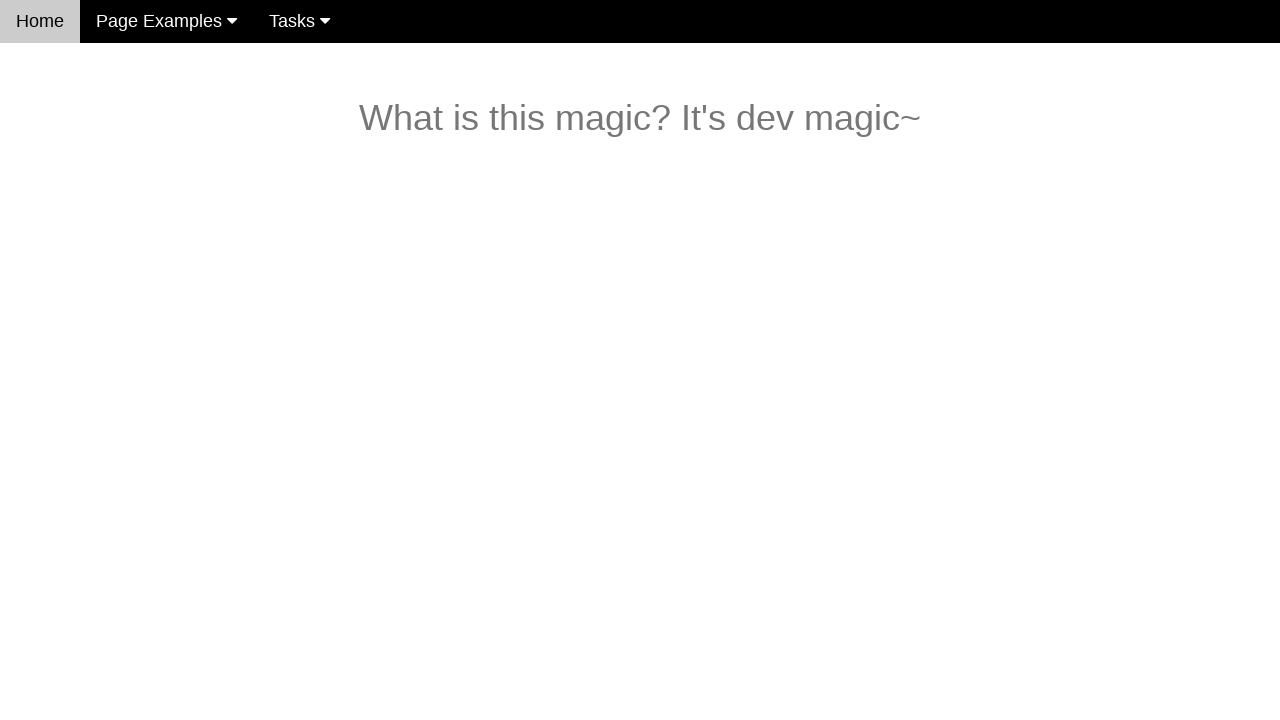

Retrieved text content from #magic_text element
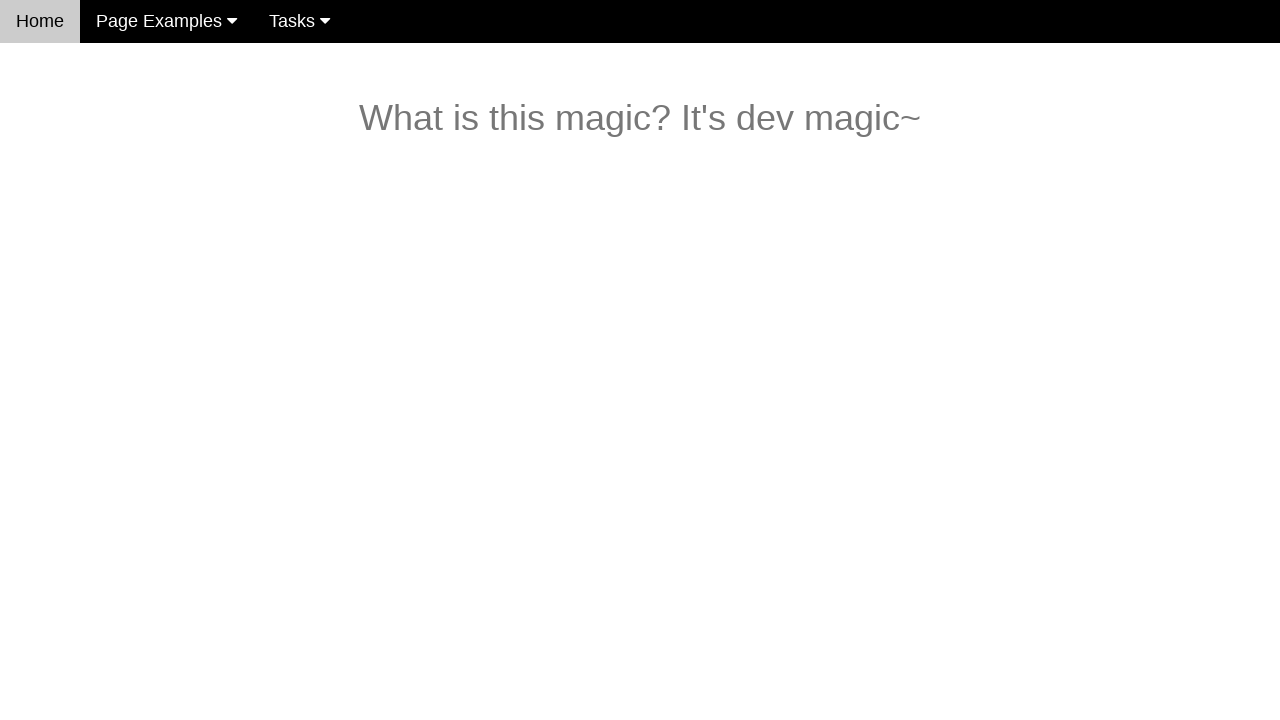

Asserted that #magic_text contains 'What is this magic? It's dev magic~'
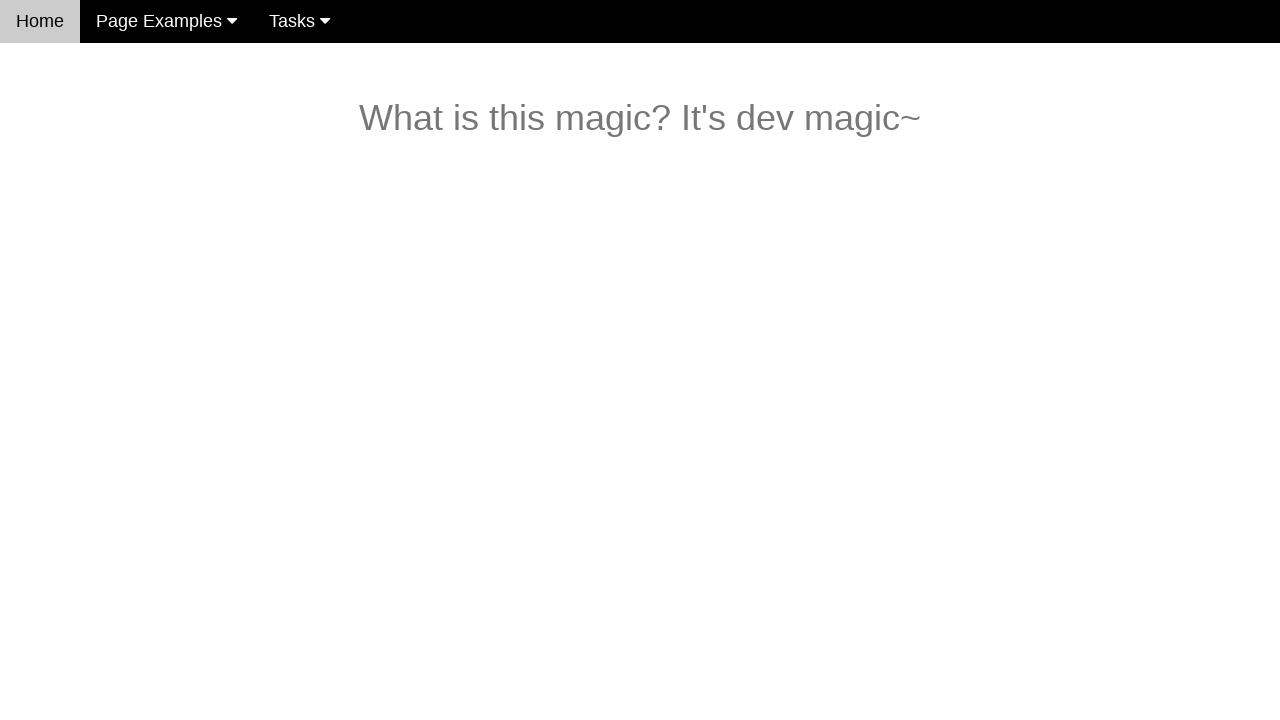

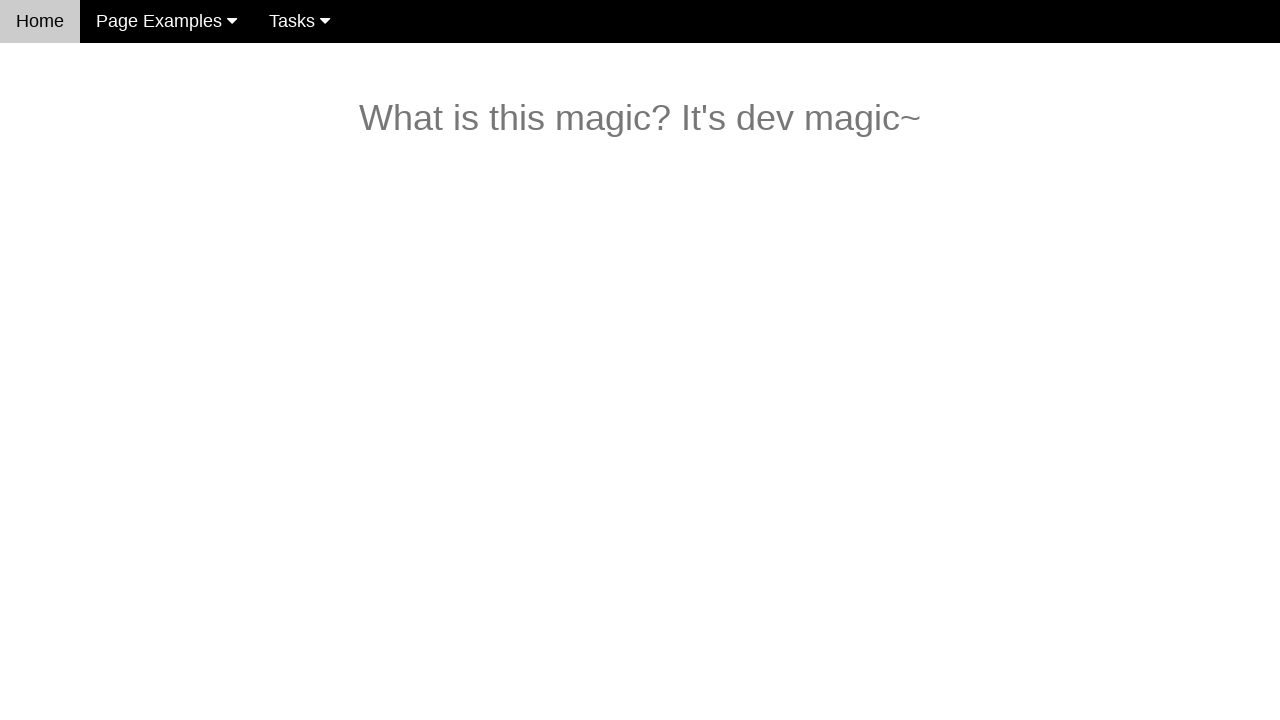